Tests successful user signup by opening the signup modal, filling in username and password fields, and clicking the register button on the Demoblaze demo site.

Starting URL: https://www.demoblaze.com/index.html

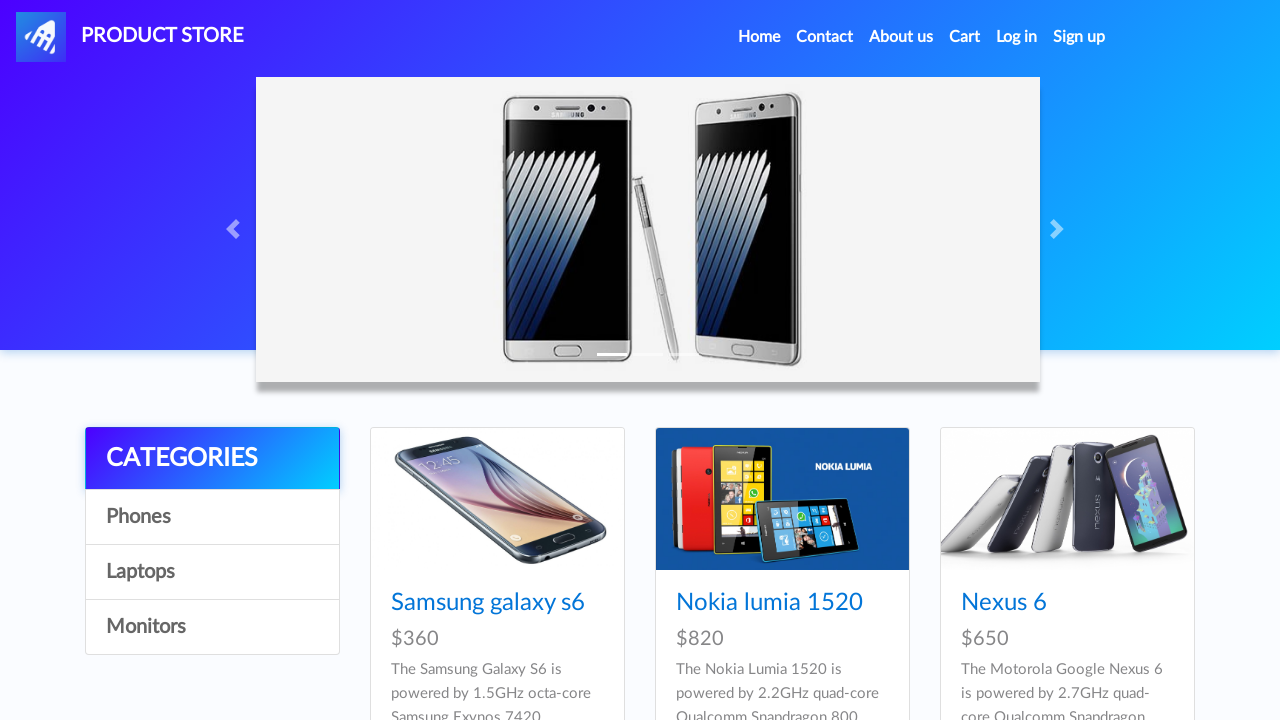

Clicked Sign up link to open signup modal at (1079, 37) on #signin2
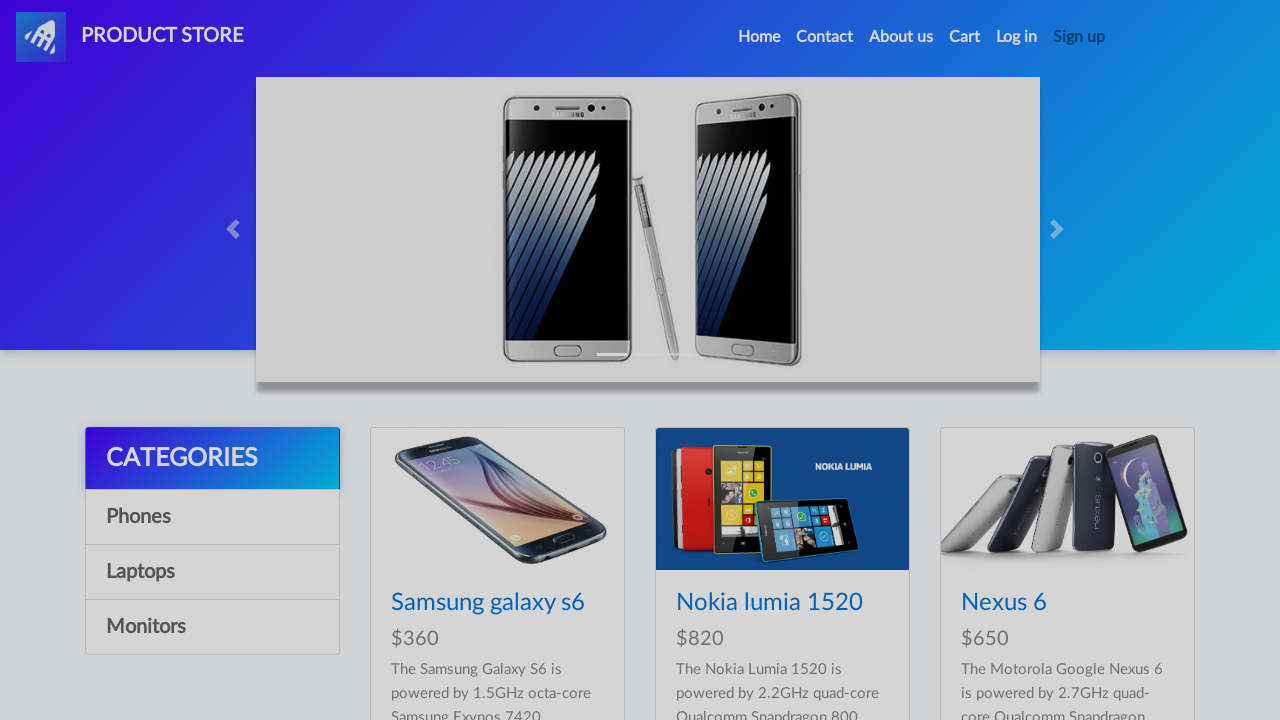

Signup modal appeared with username field visible
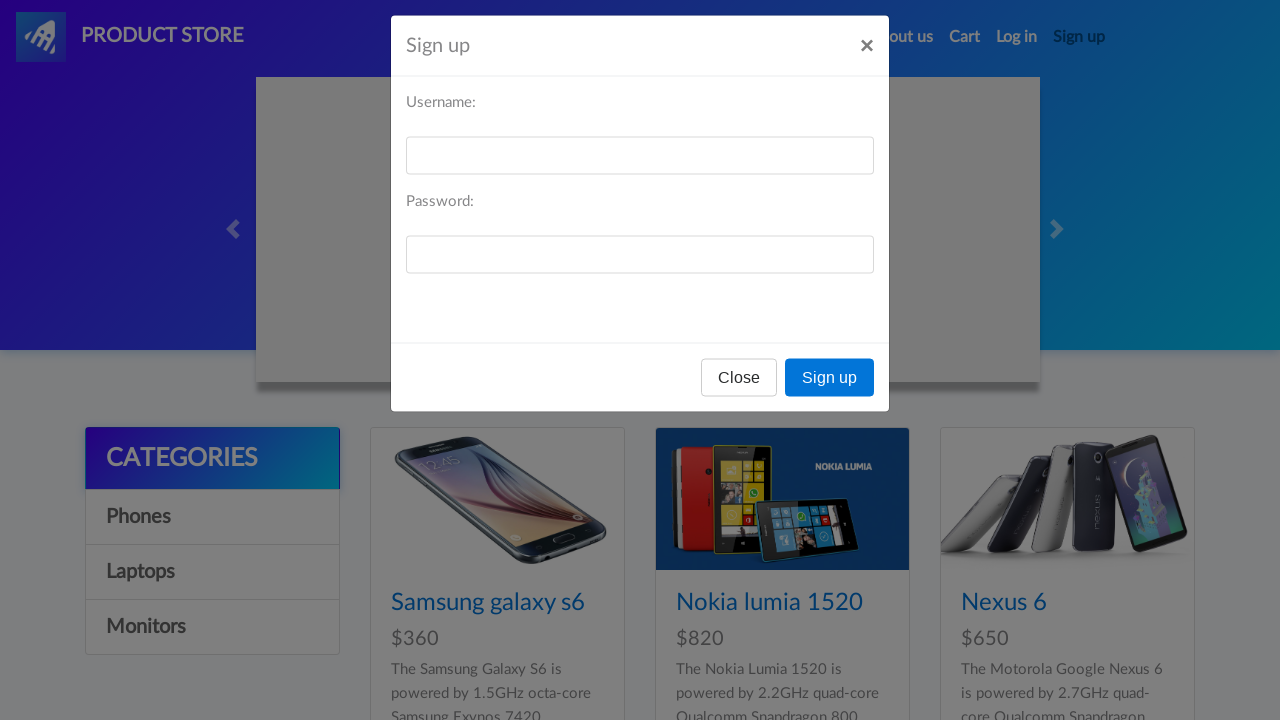

Filled username field with 'TestUserPlaywright84729' on #sign-username
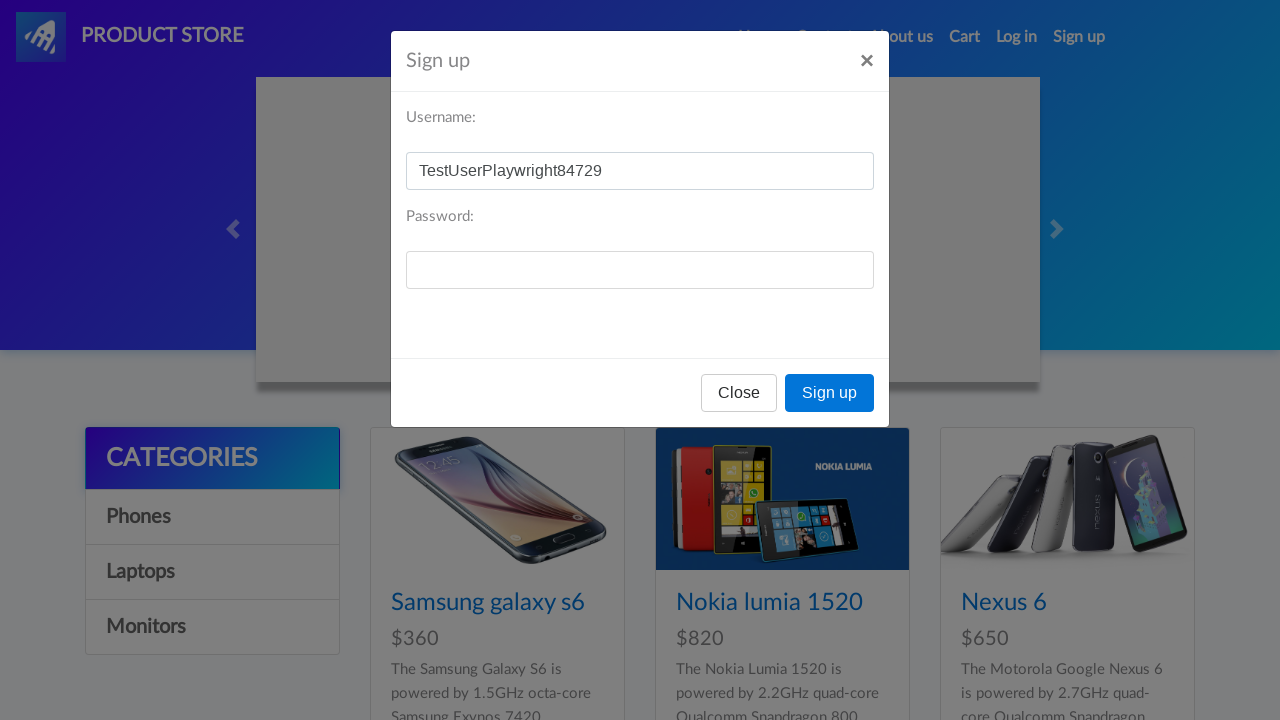

Filled password field with 'securePass456' on #sign-password
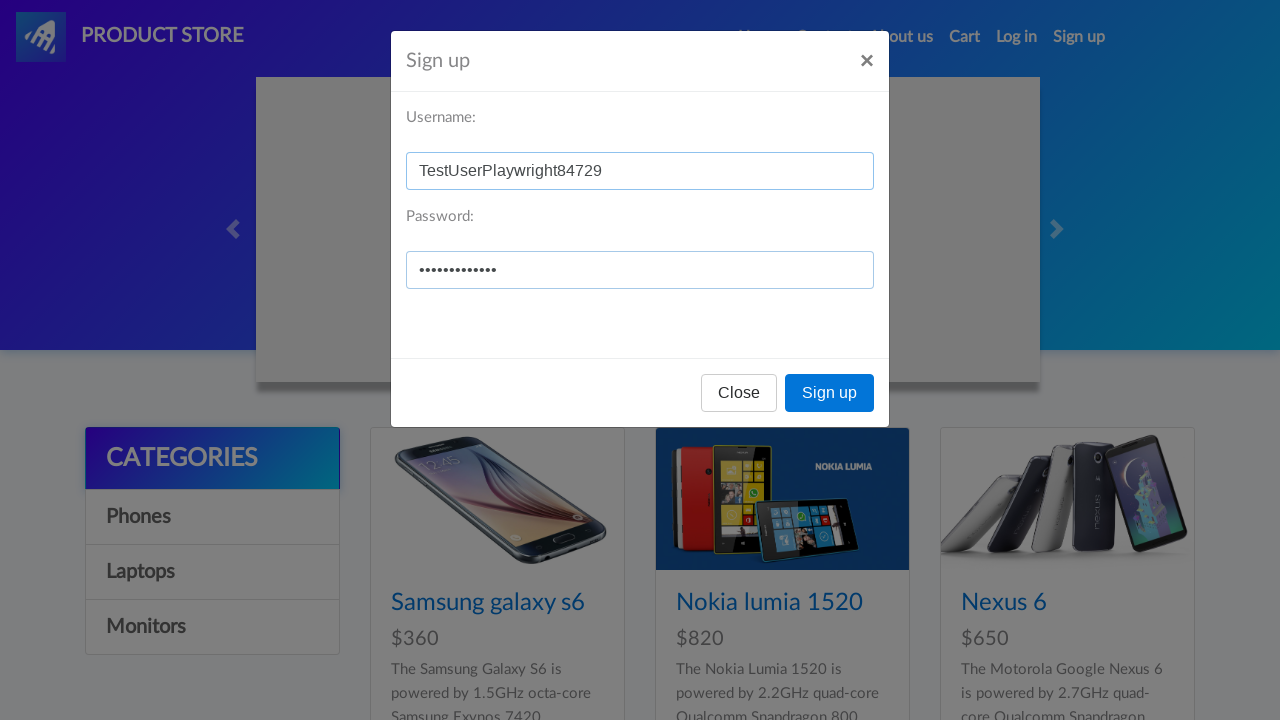

Clicked Sign up button to register at (830, 393) on [onclick='register()']
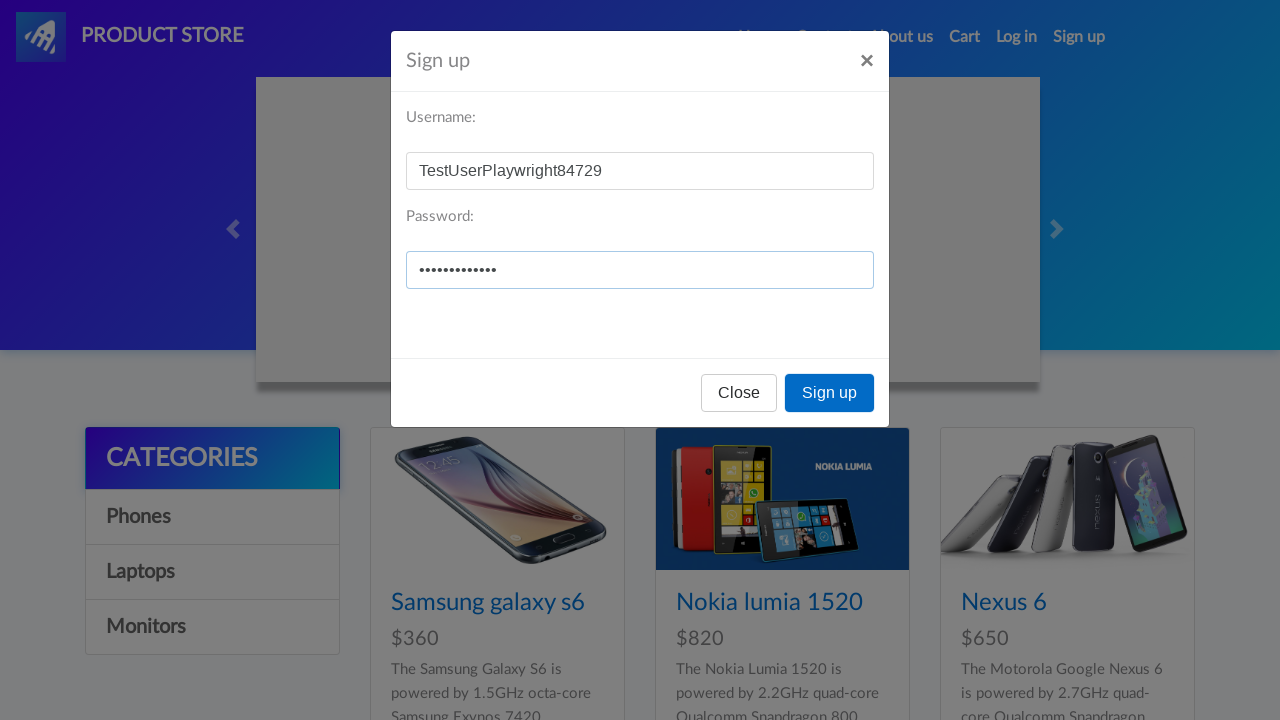

Waited 2 seconds for signup response/alert
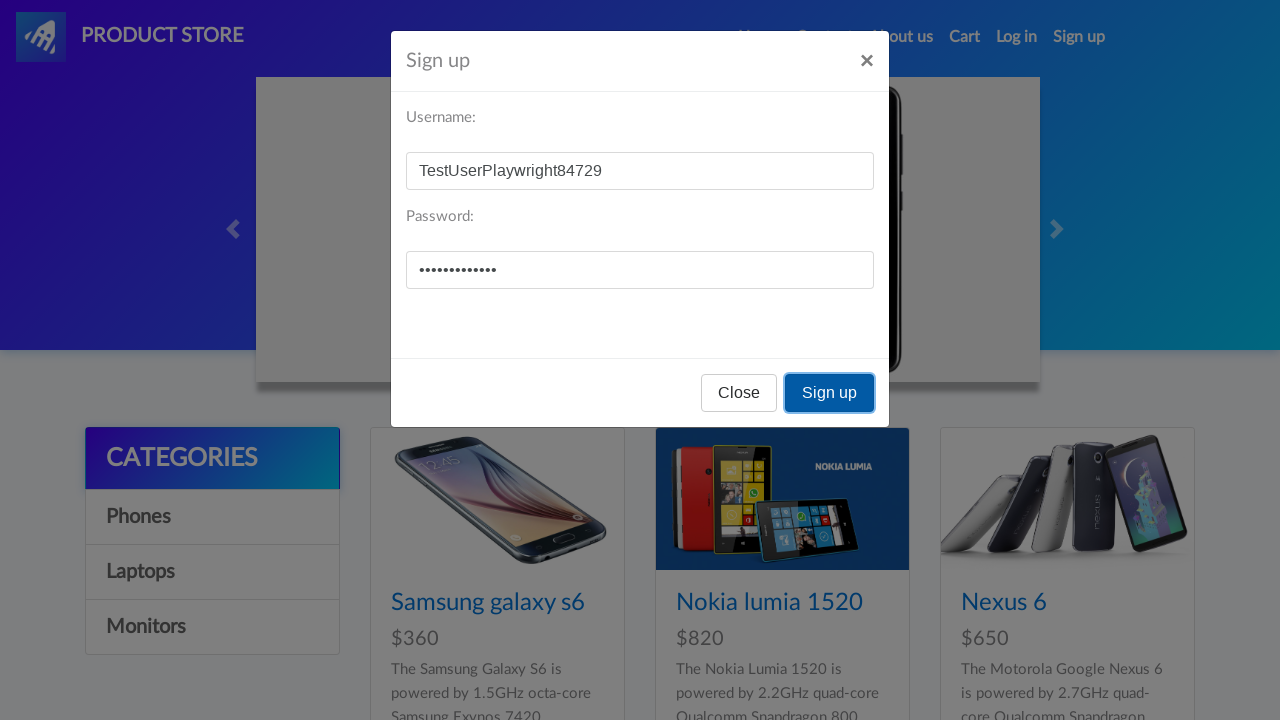

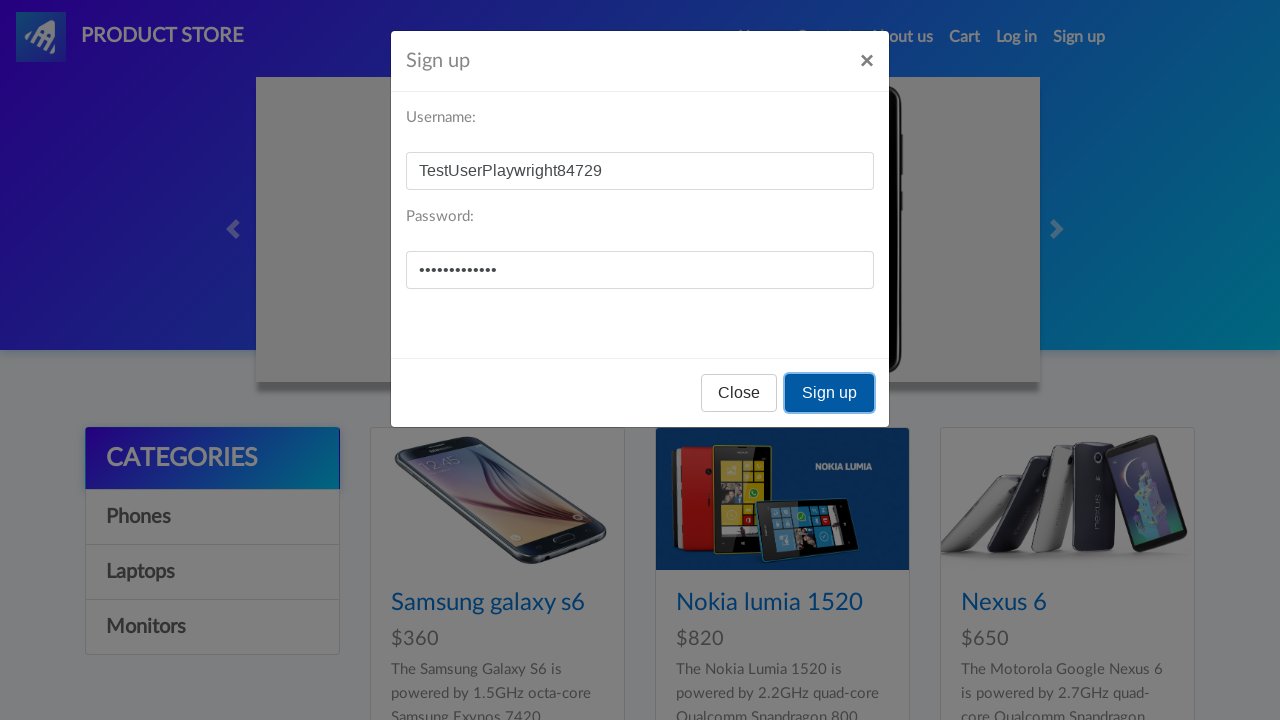